Navigates to the timeanddate.com weather page for a specific Indian city and verifies that weather information is displayed

Starting URL: https://www.timeanddate.com/weather/india/mumbai

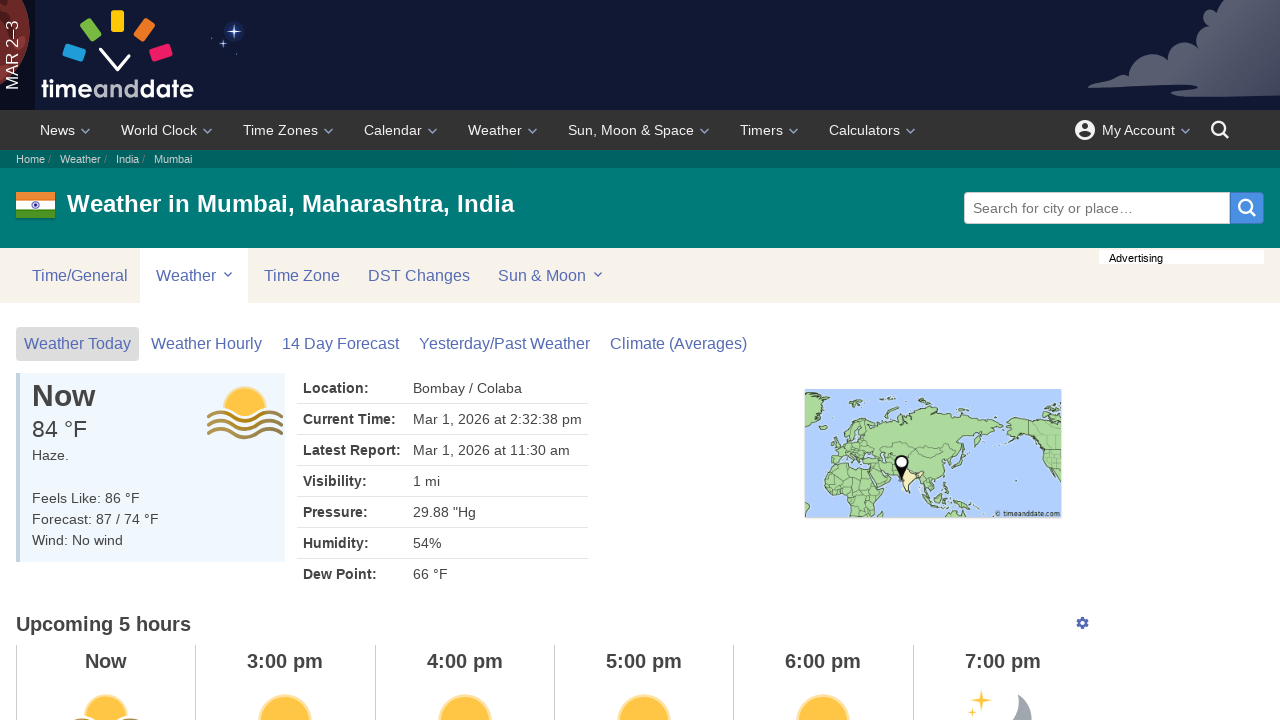

Waited for weather information header to load
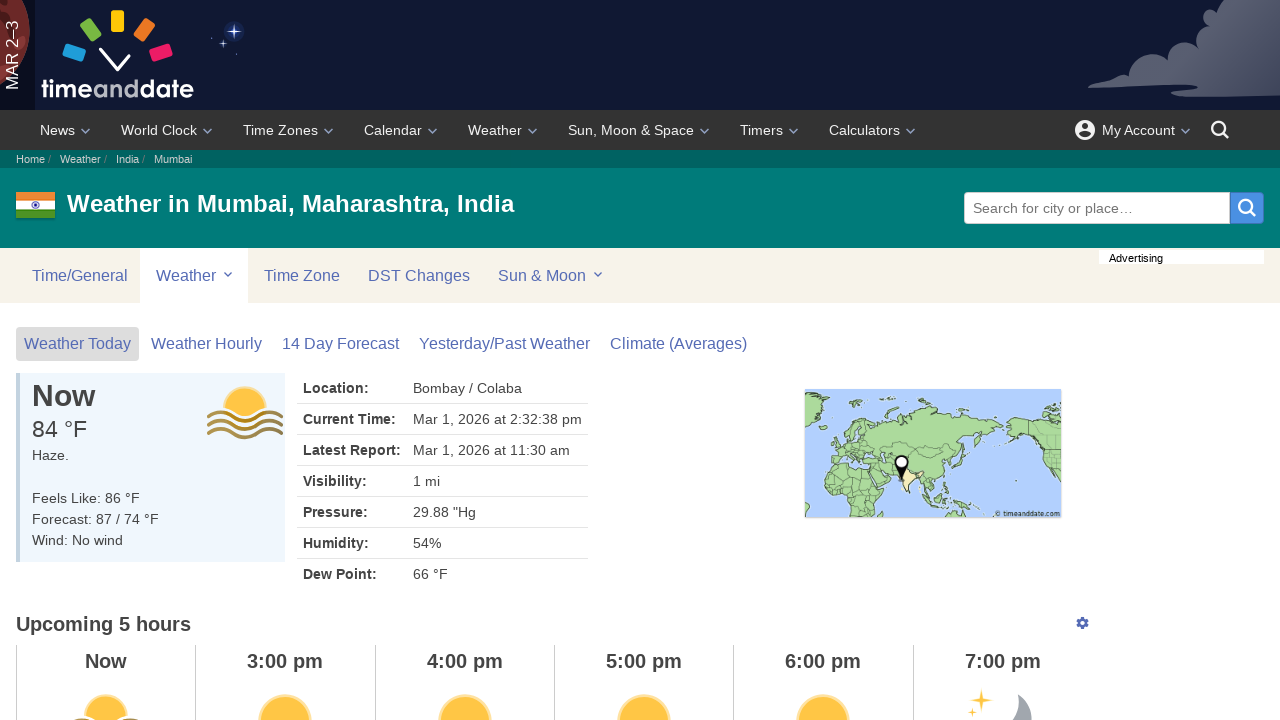

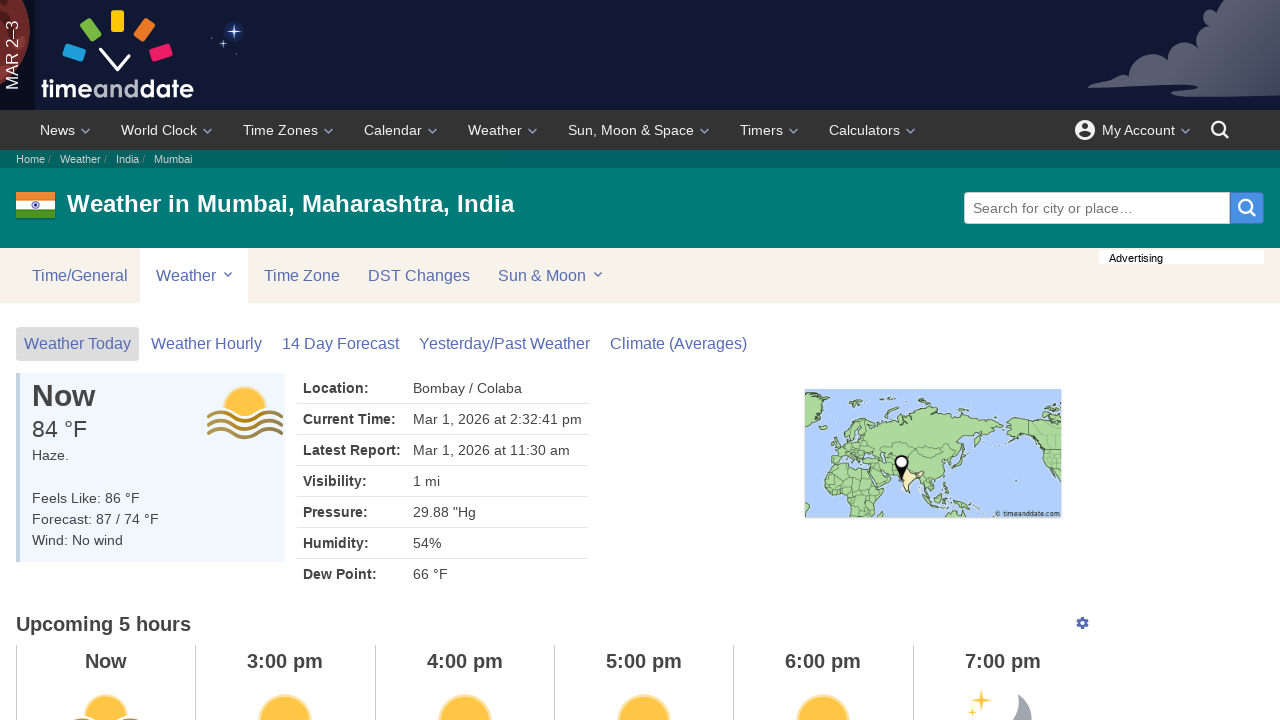